Navigates to Flipkart homepage and verifies the page loads by checking the title

Starting URL: https://www.flipkart.com

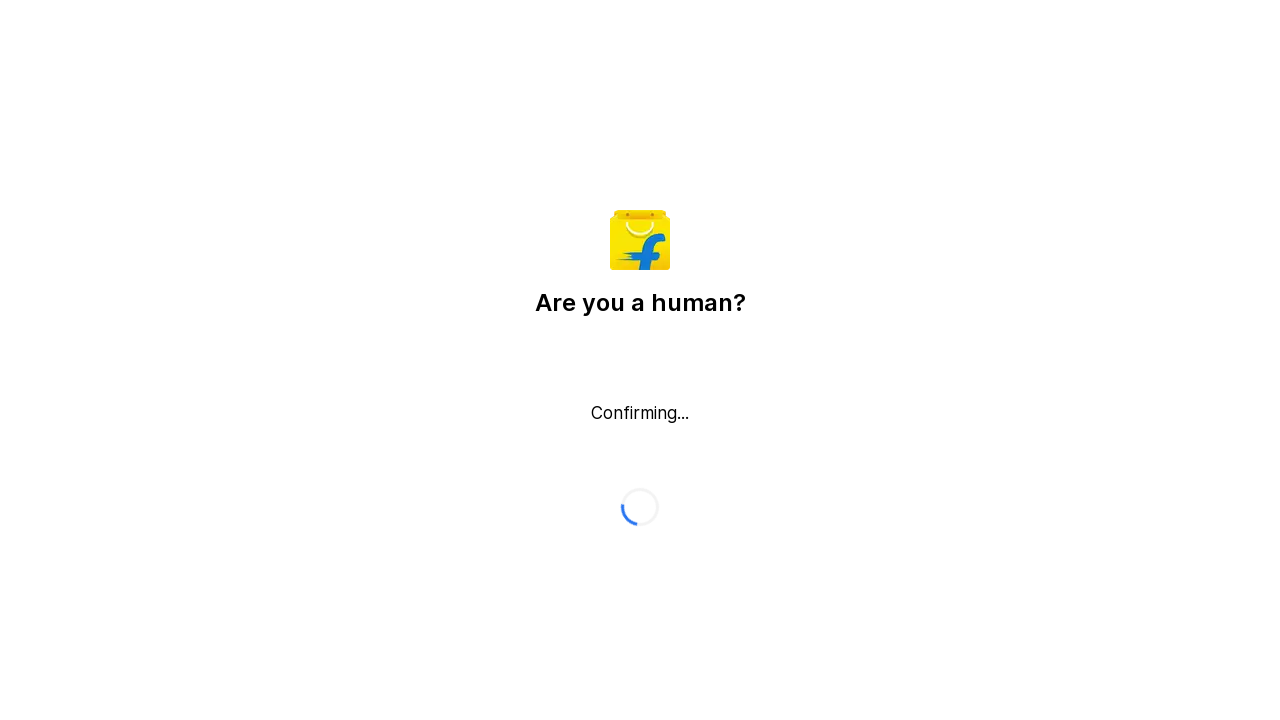

Waited for page to reach domcontentloaded state
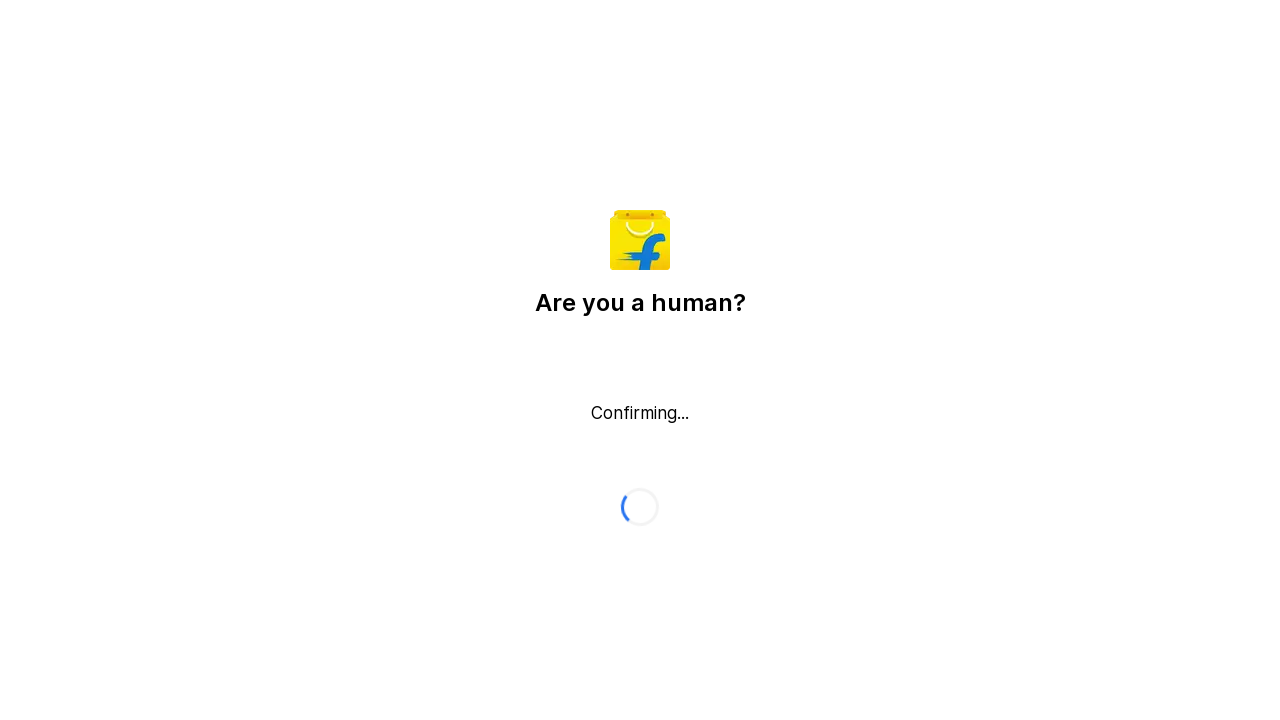

Retrieved page title: 'Flipkart reCAPTCHA'
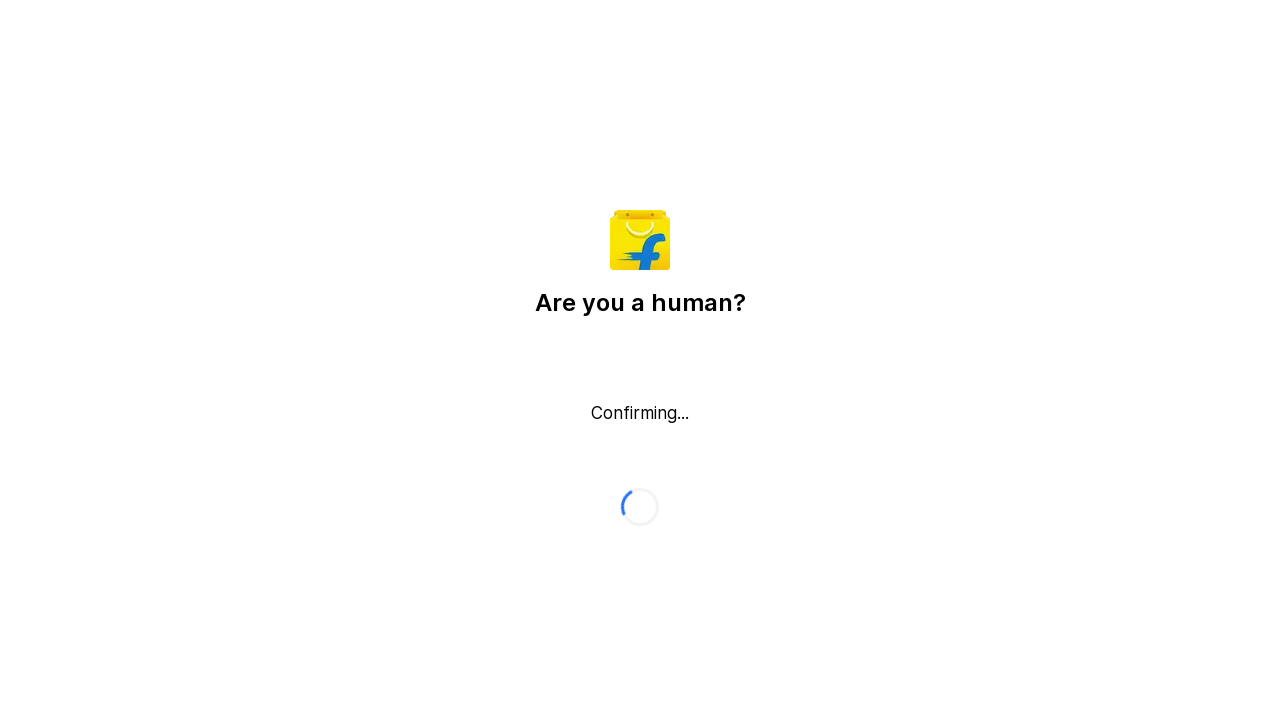

Verified page title is not empty
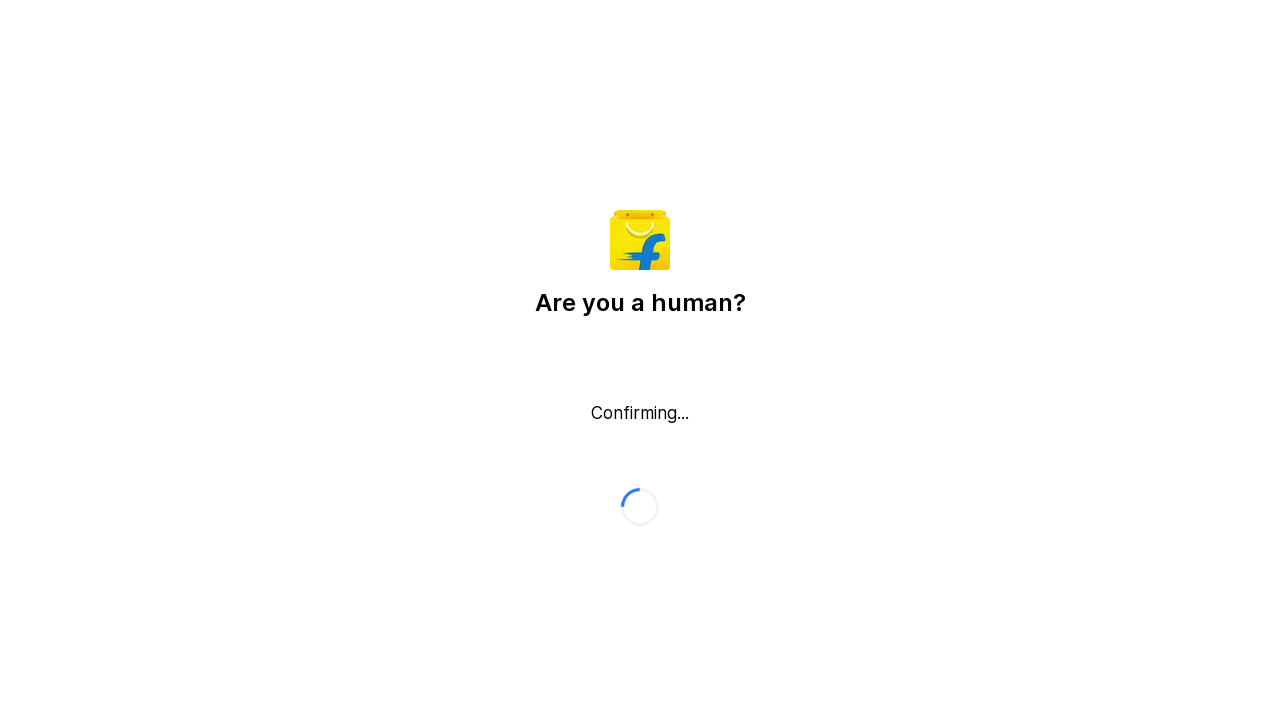

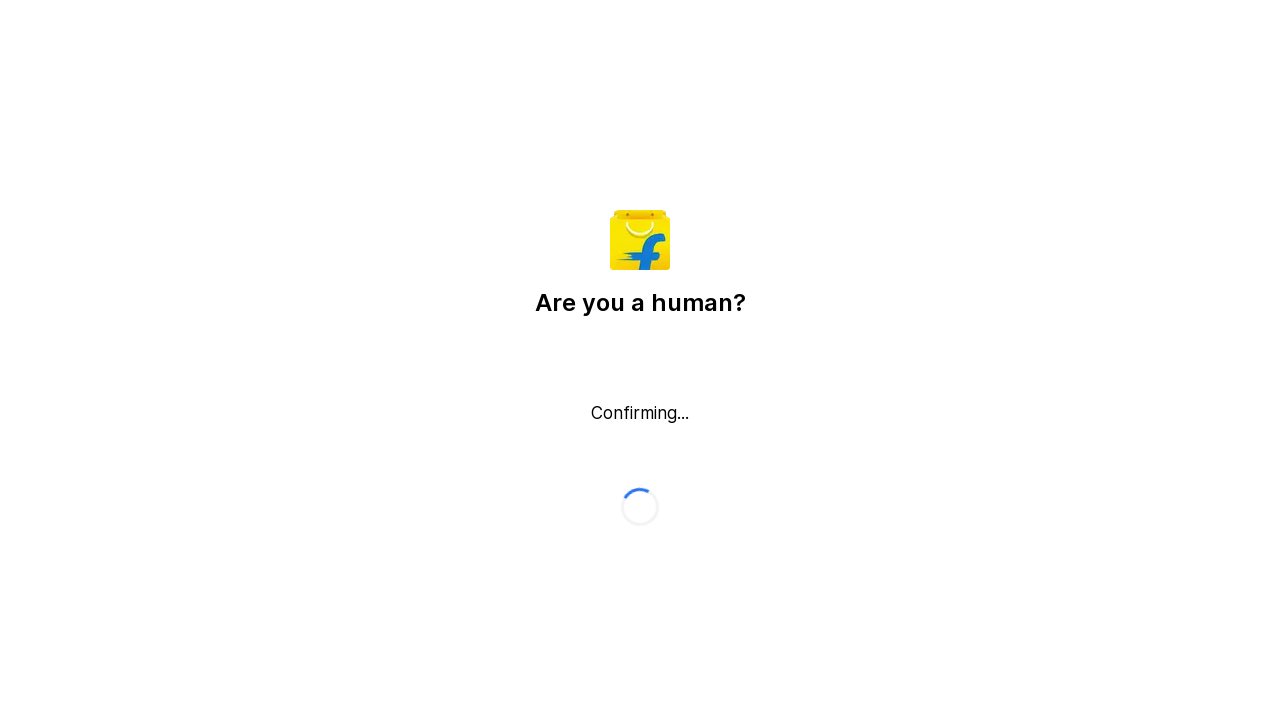